Tests clicking a link and verifying the navigation leads to a page with the expected title

Starting URL: http://saucelabs.com/test/guinea-pig

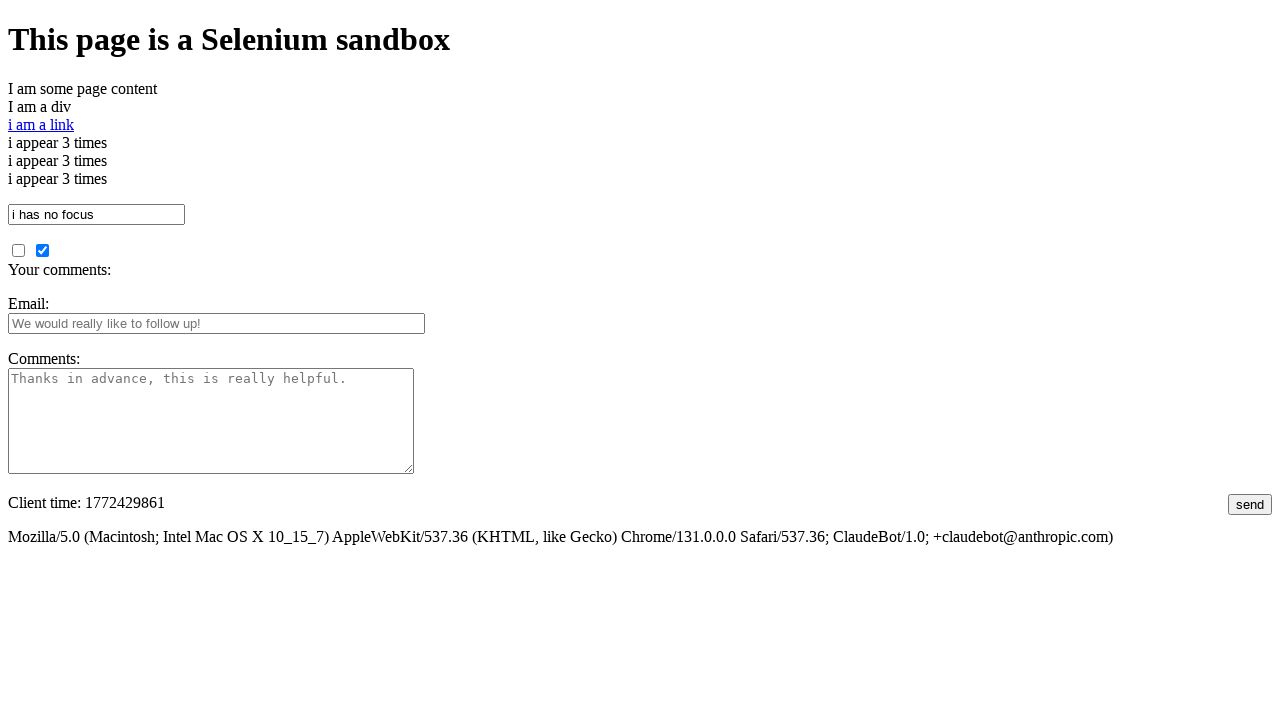

Clicked link with ID 'i am a link' at (41, 124) on #i\ am\ a\ link
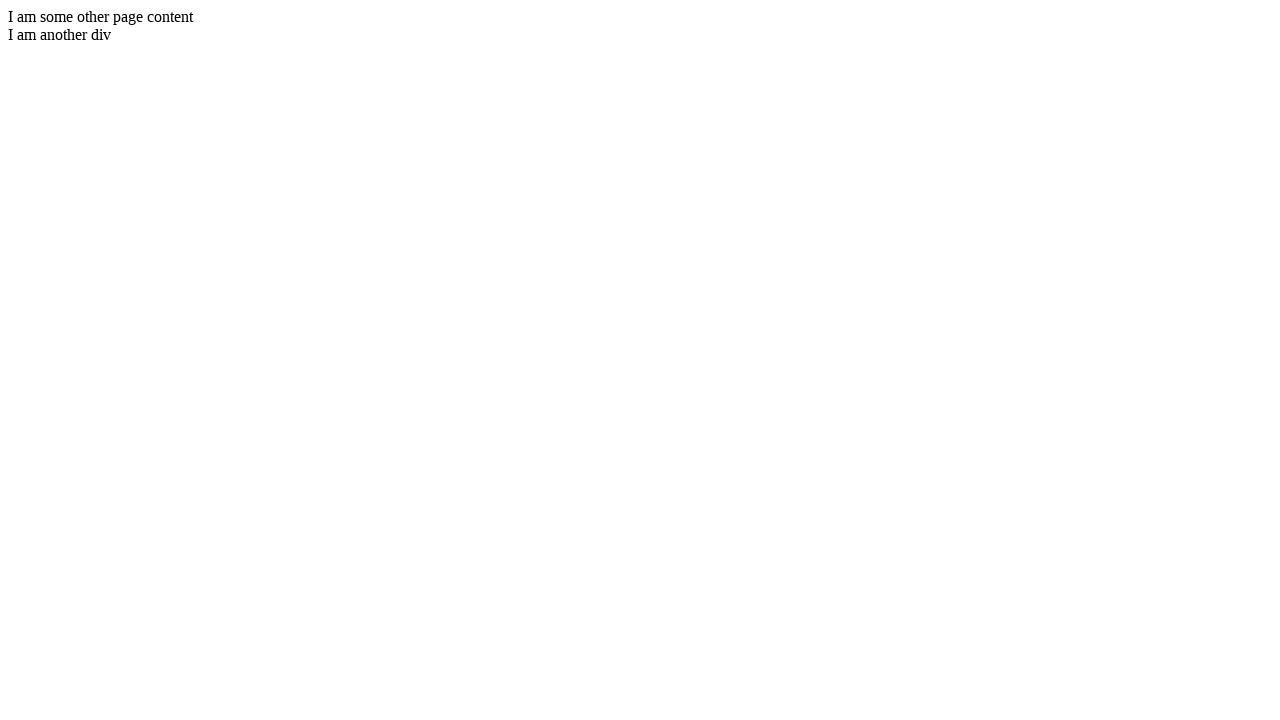

Verified page title contains 'I am another page title'
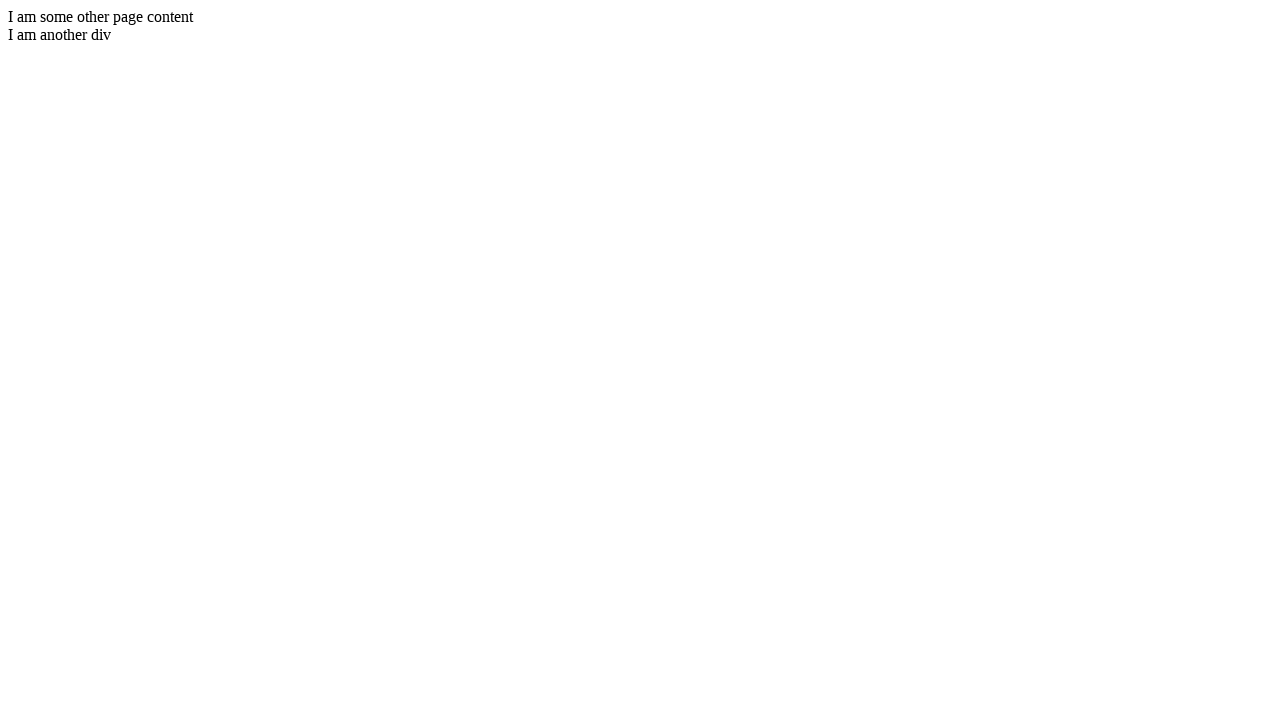

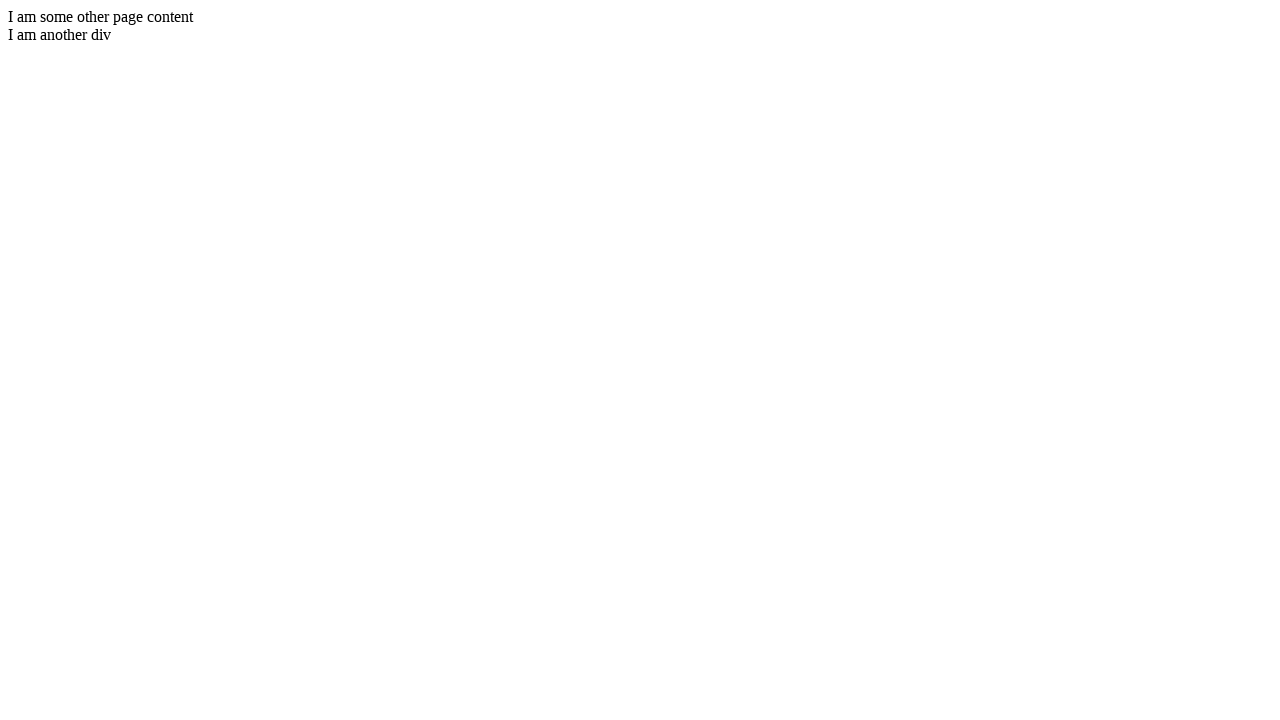